Tests drag and drop functionality by dragging element A to element B on the Heroku app drag and drop demo page

Starting URL: https://the-internet.herokuapp.com/drag_and_drop

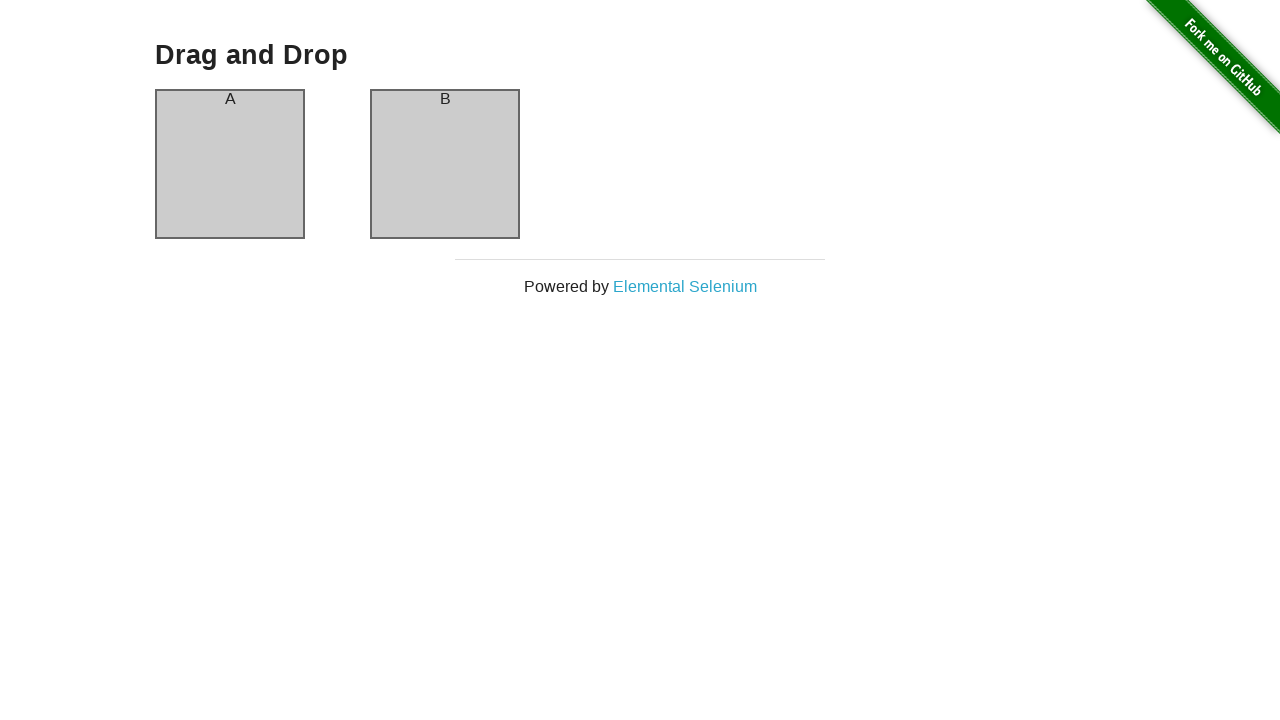

Waited for 'Drag and Drop' heading to load
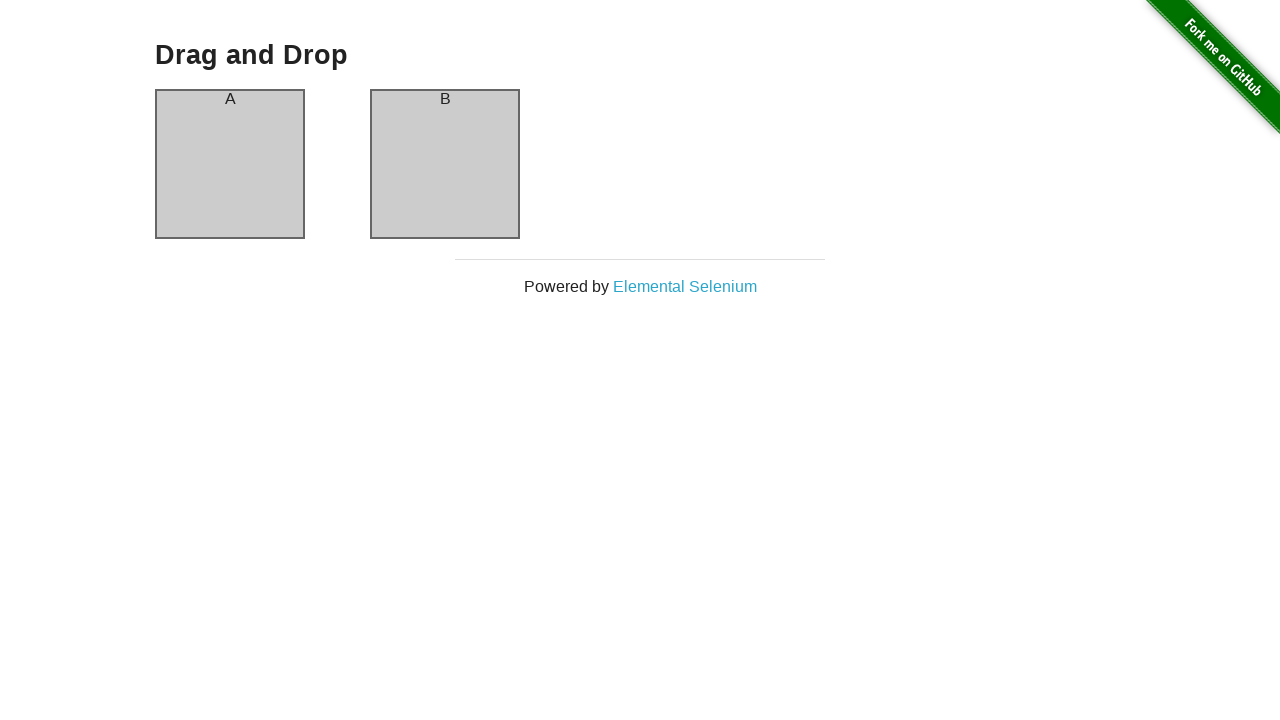

Located source element (column-a)
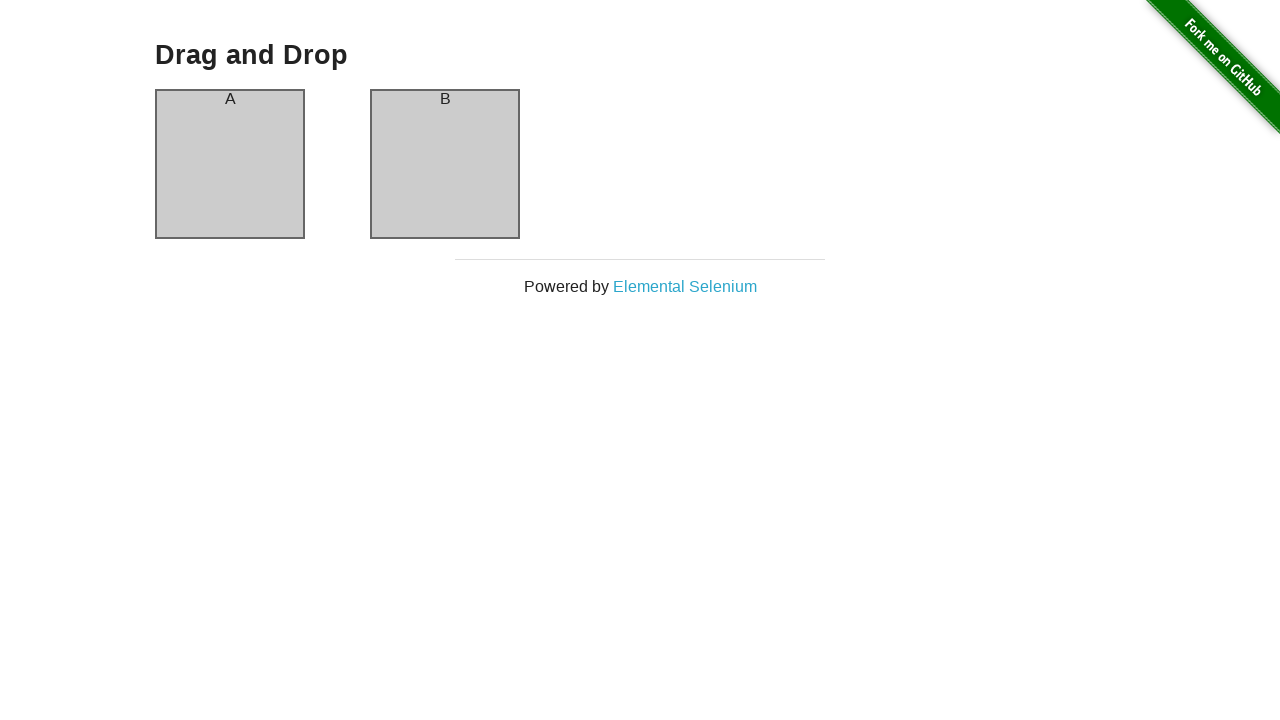

Located target element (column-b)
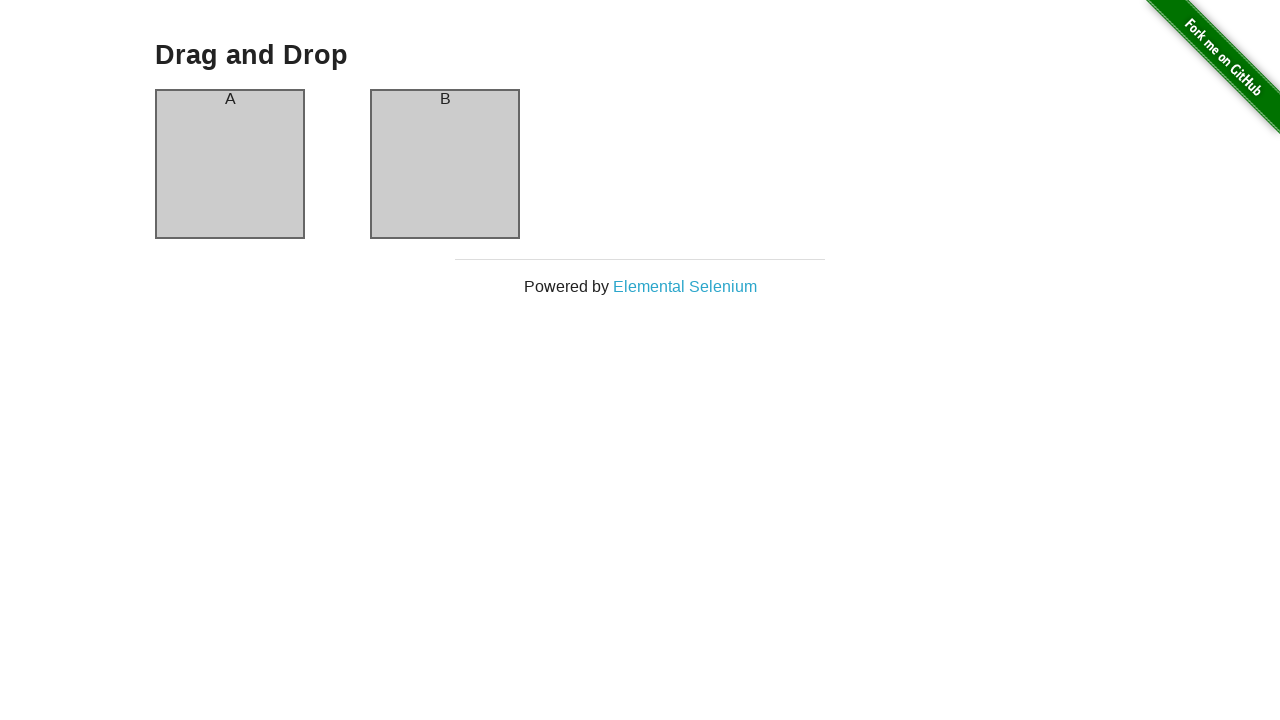

Dragged element A to element B at (445, 164)
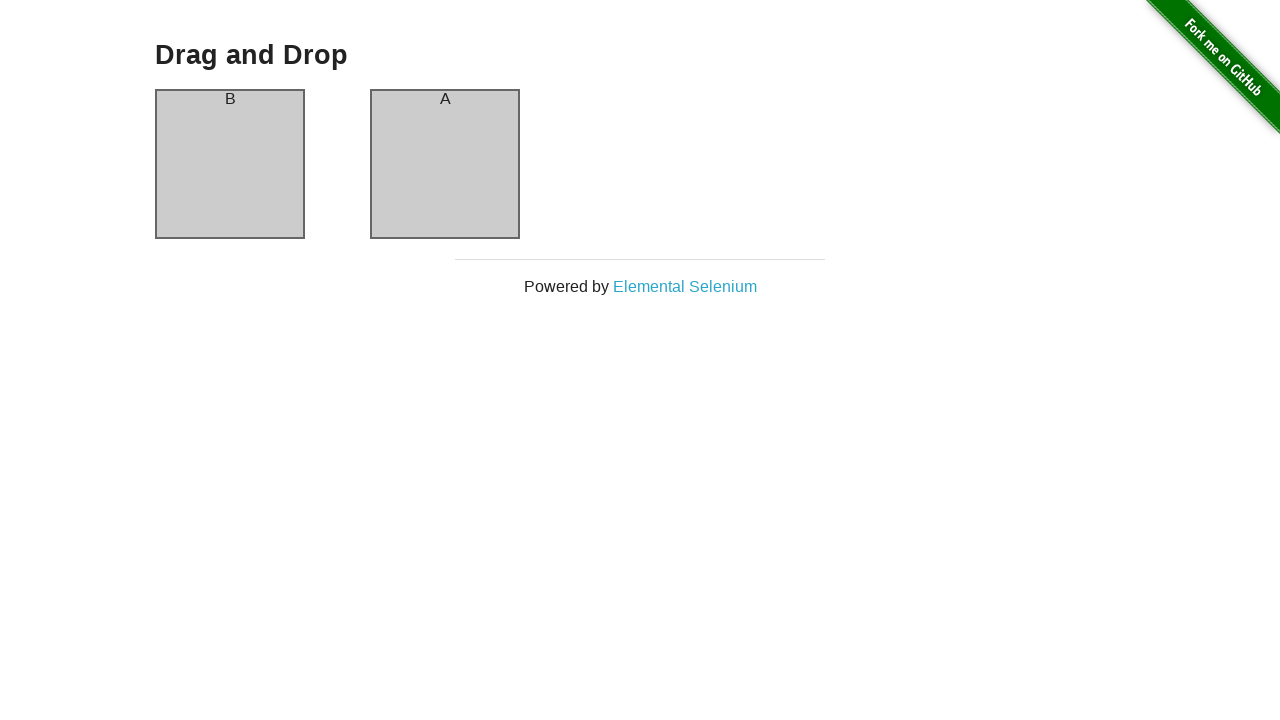

Verified drag and drop was successful - column-a header now shows 'B'
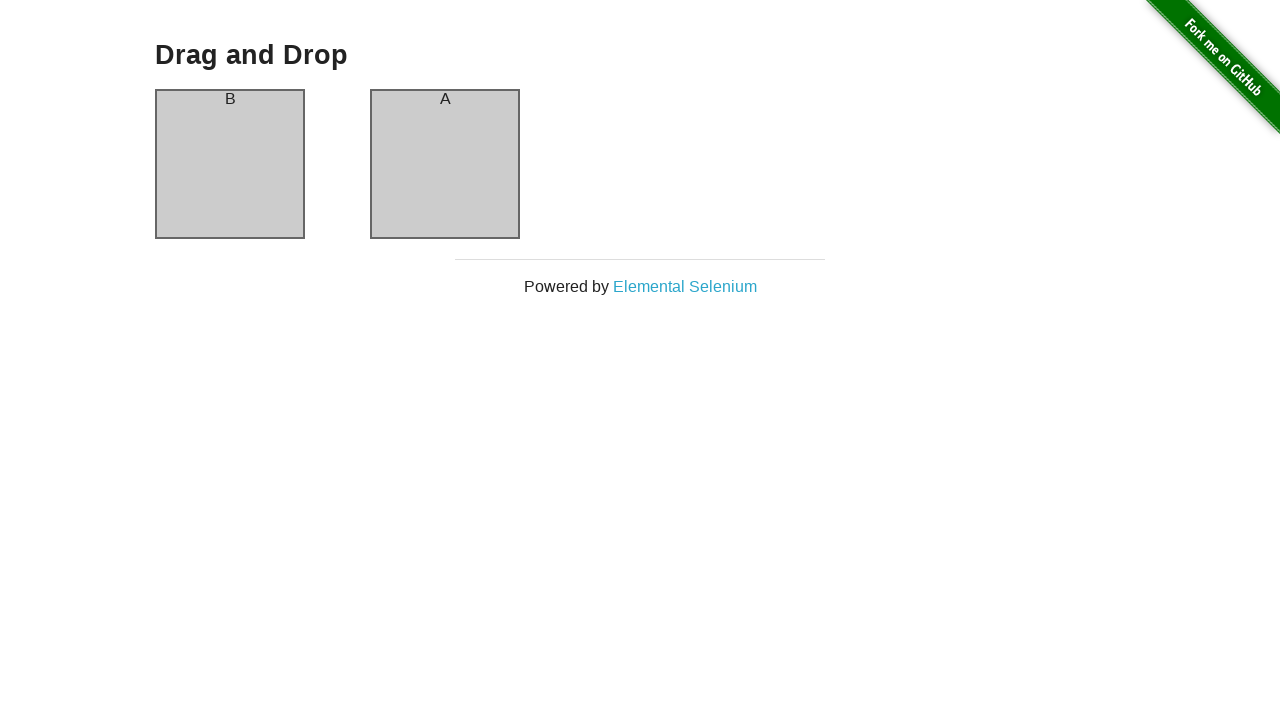

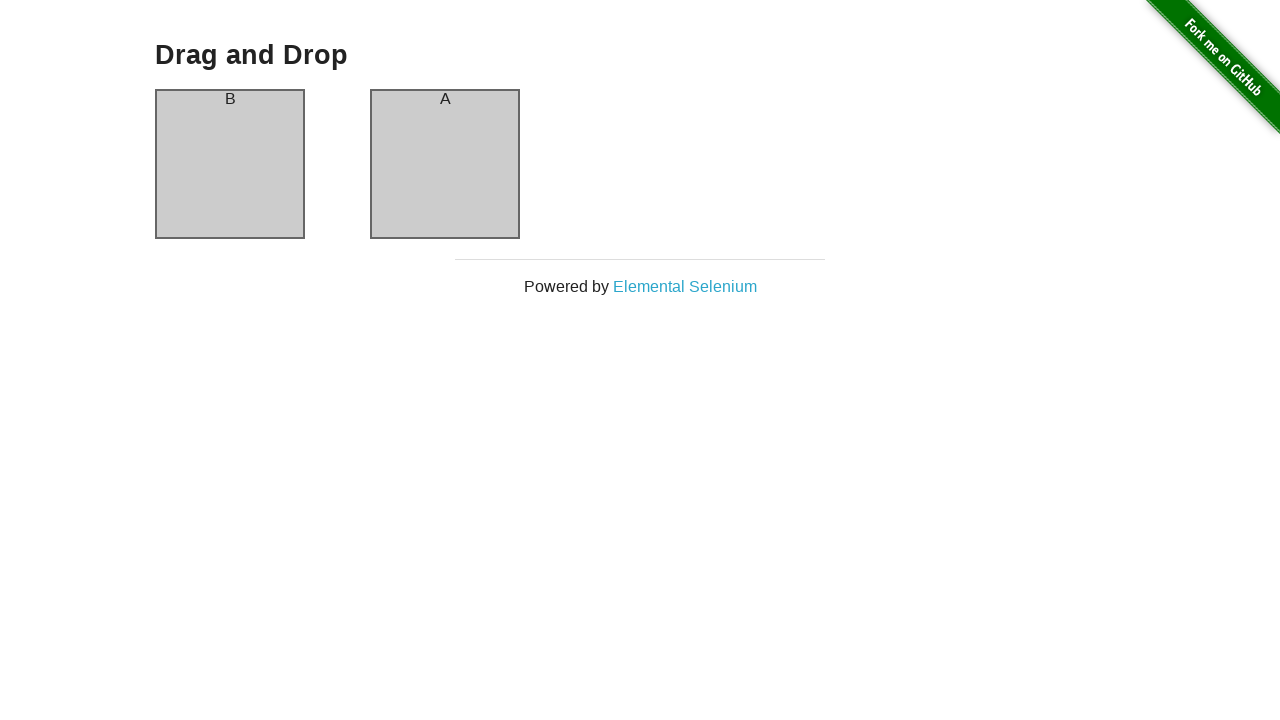